Tests password input field by entering a password and verifying the value

Starting URL: https://bonigarcia.dev/selenium-webdriver-java/web-form.html

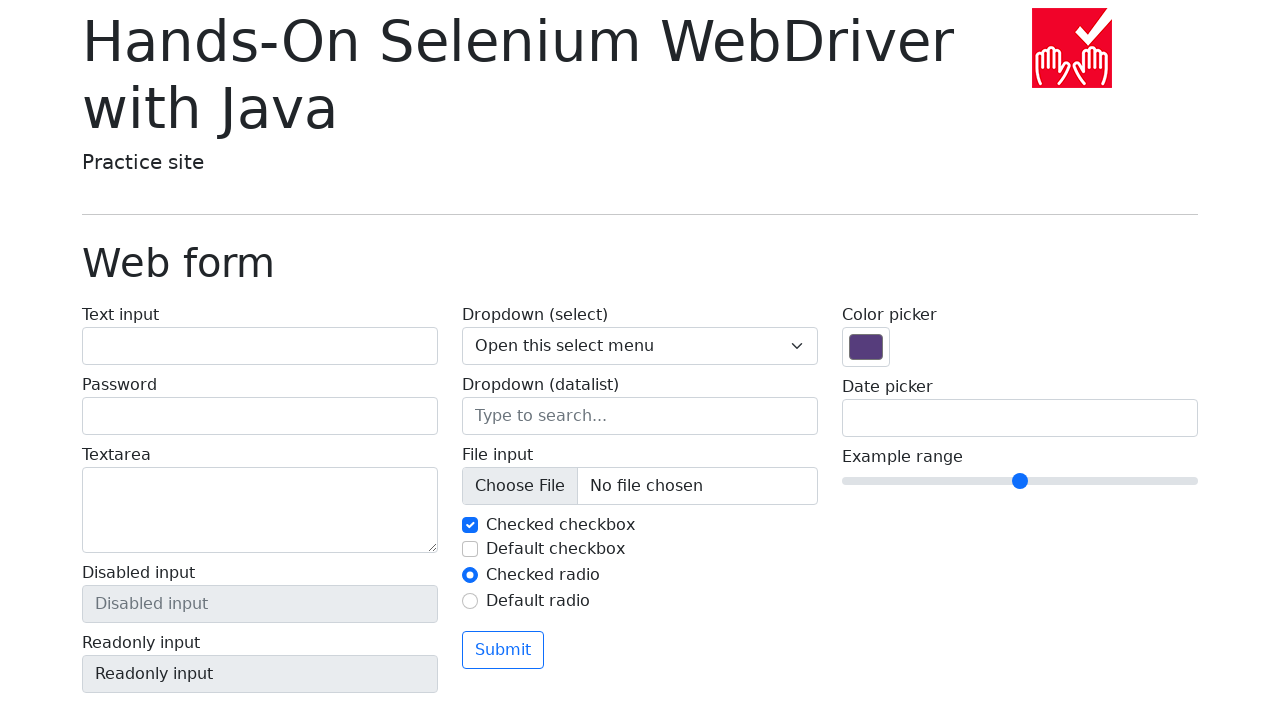

Filled password input field with '12345' on input[name='my-password']
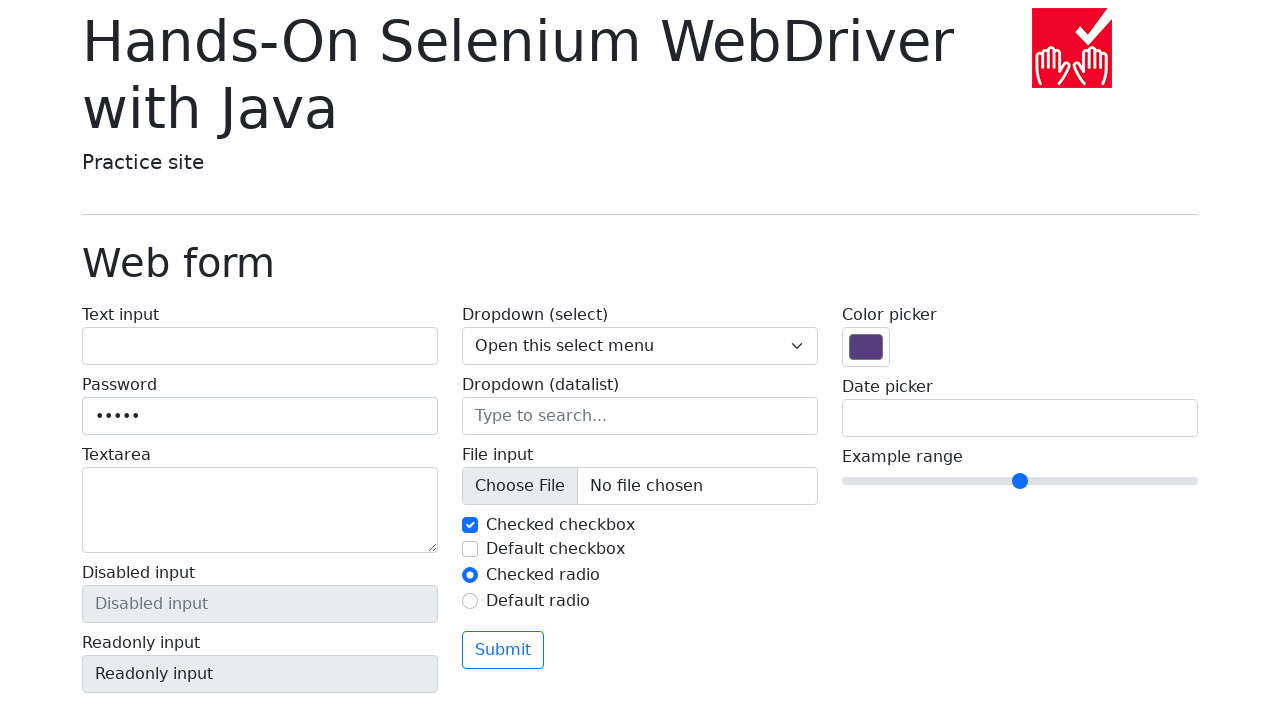

Verified password field contains '12345'
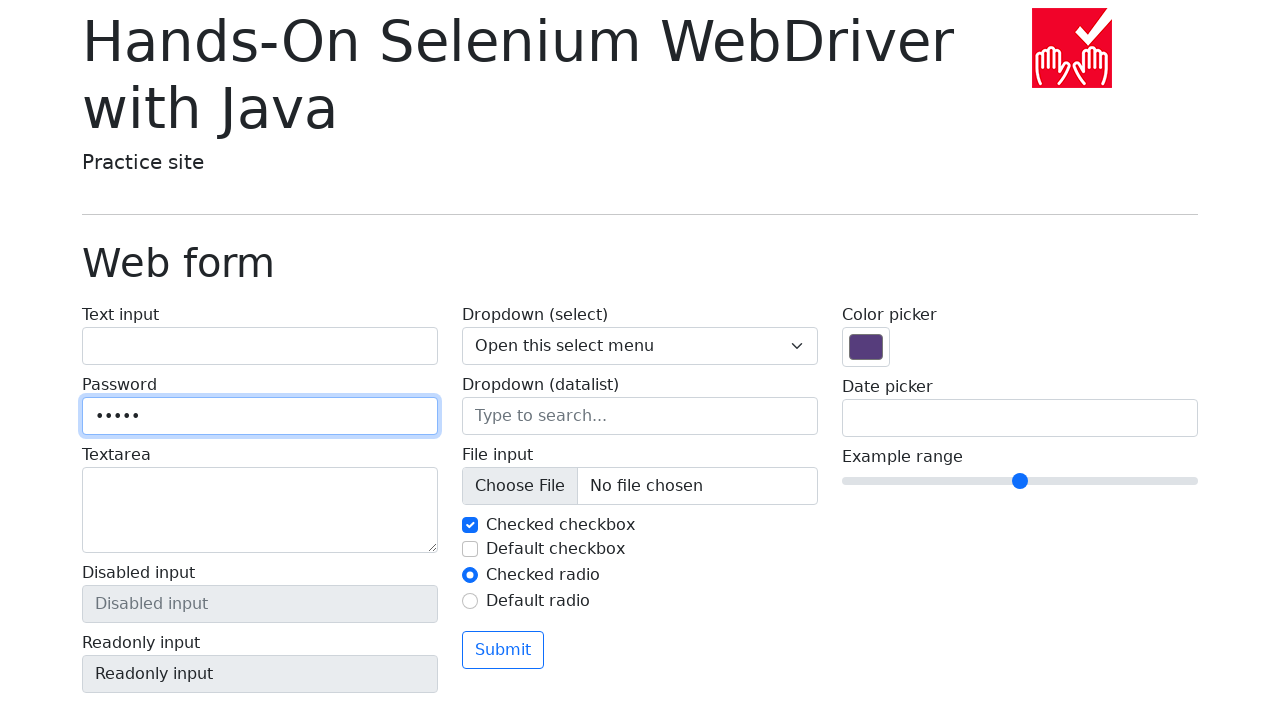

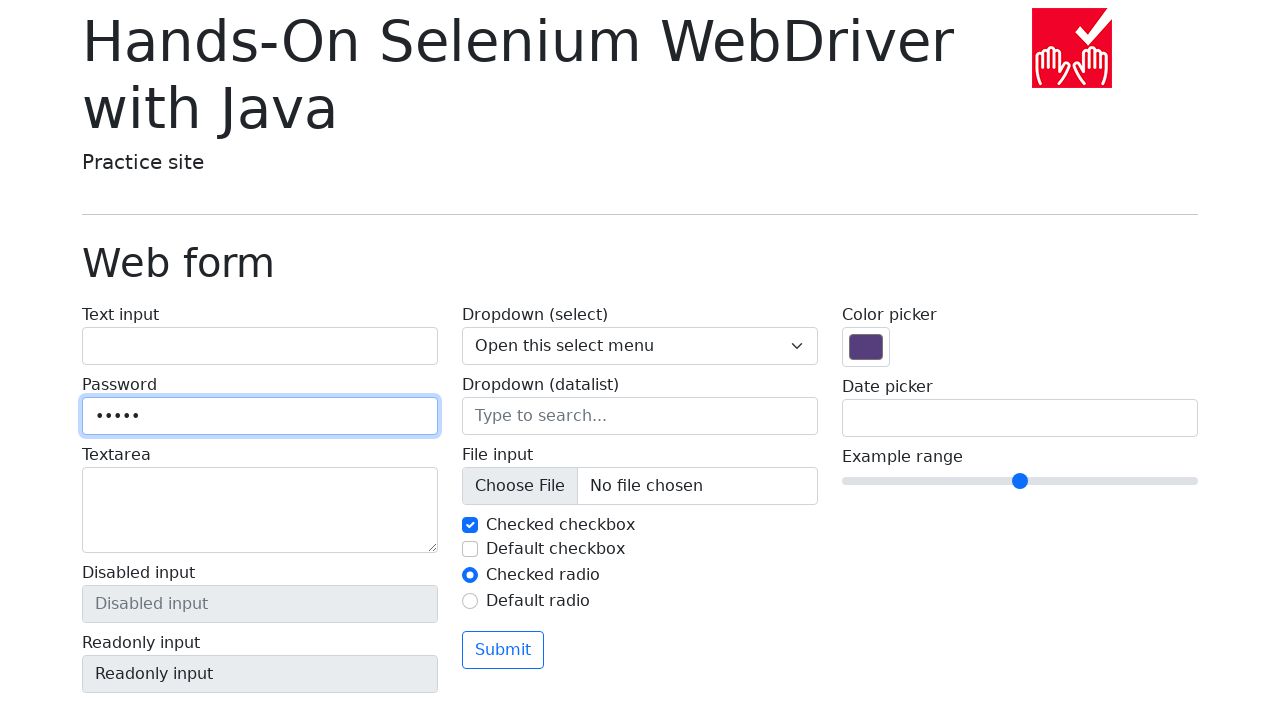